Tests that numeric values can be entered in department ID and quantity fields with value "10".

Starting URL: https://splendorous-starlight-c2b50a.netlify.app/

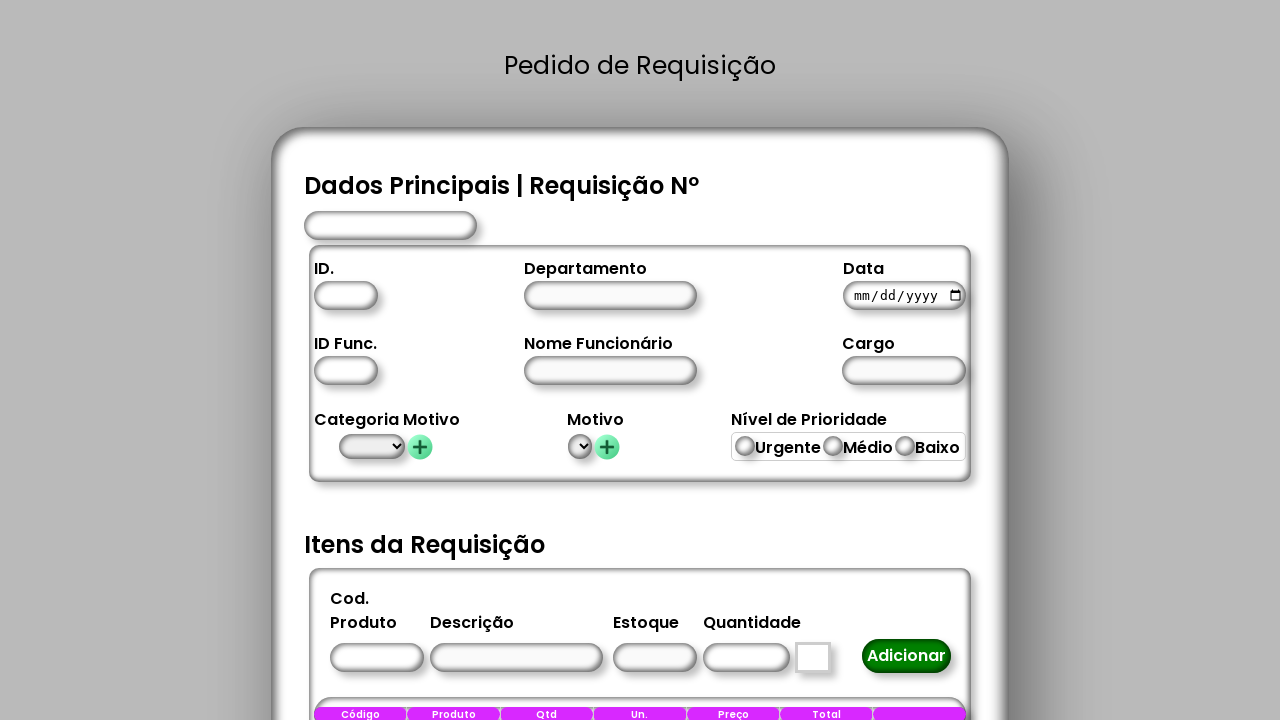

Clicked on department ID field at (346, 296) on #idDepartamento
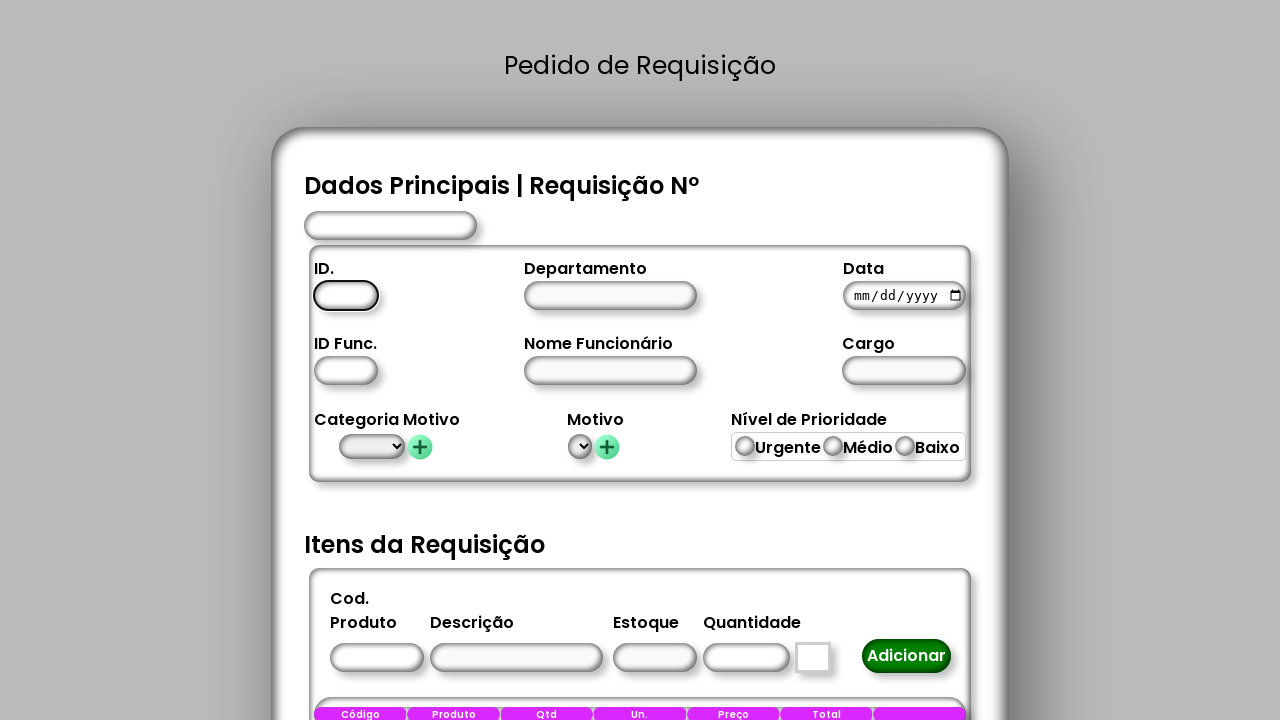

Filled department ID field with value '10' on #idDepartamento
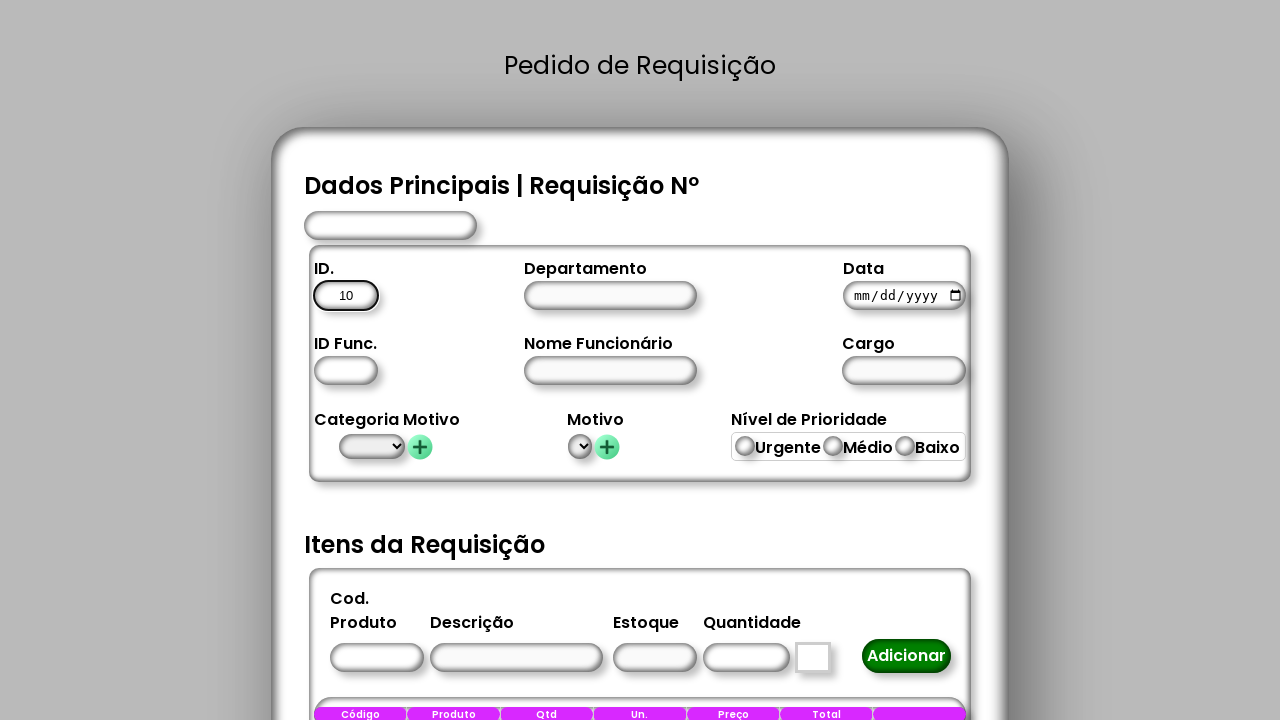

Verified department ID field is present
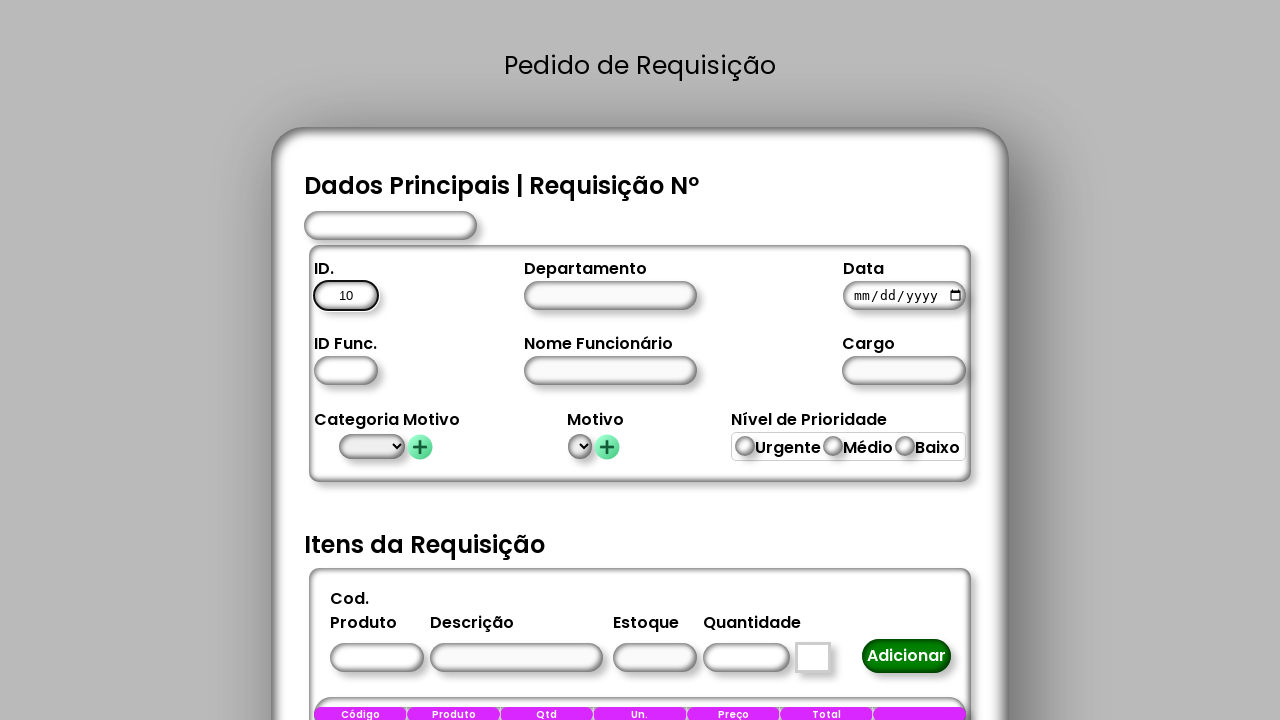

Clicked on quantity field at (746, 658) on #Quantidade
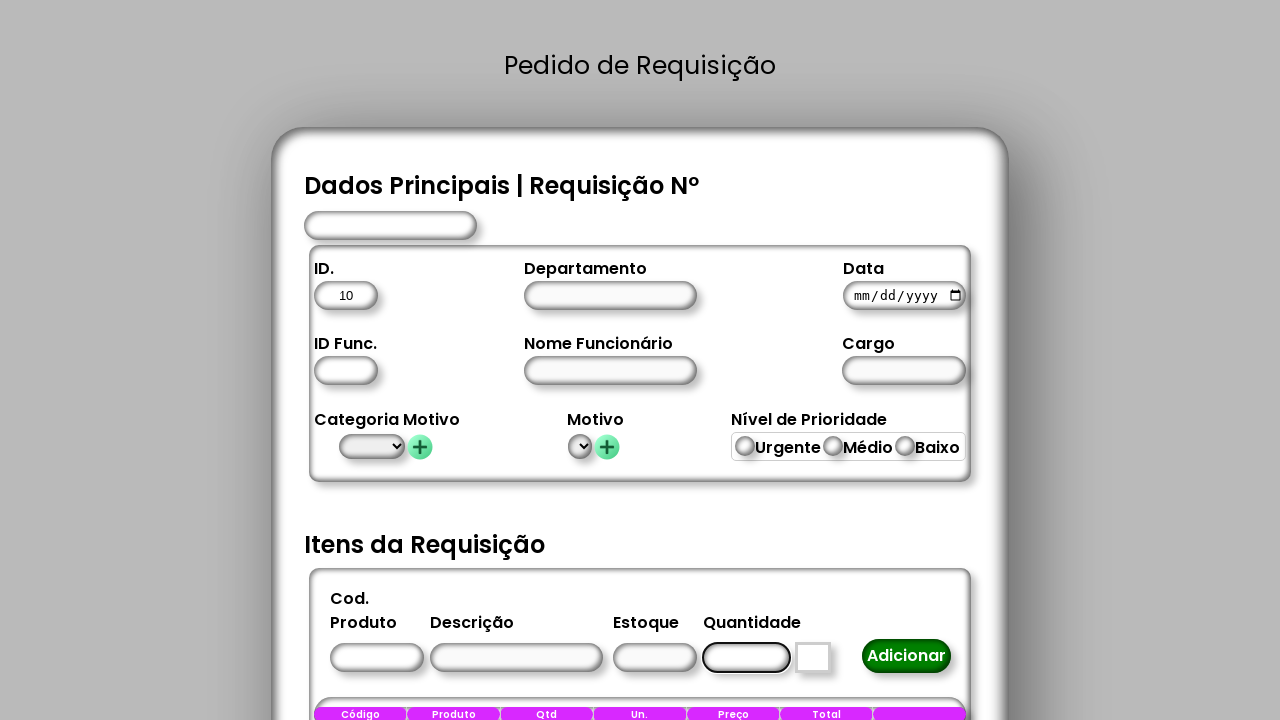

Filled quantity field with value '10' on #Quantidade
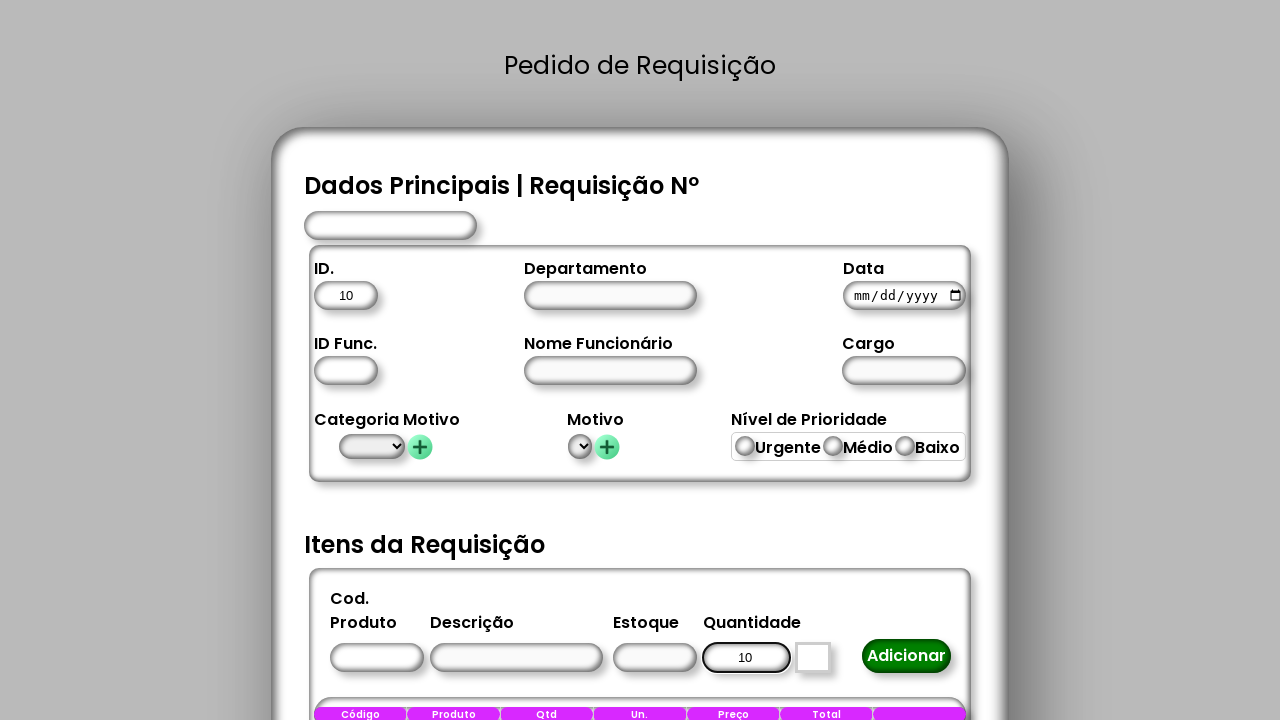

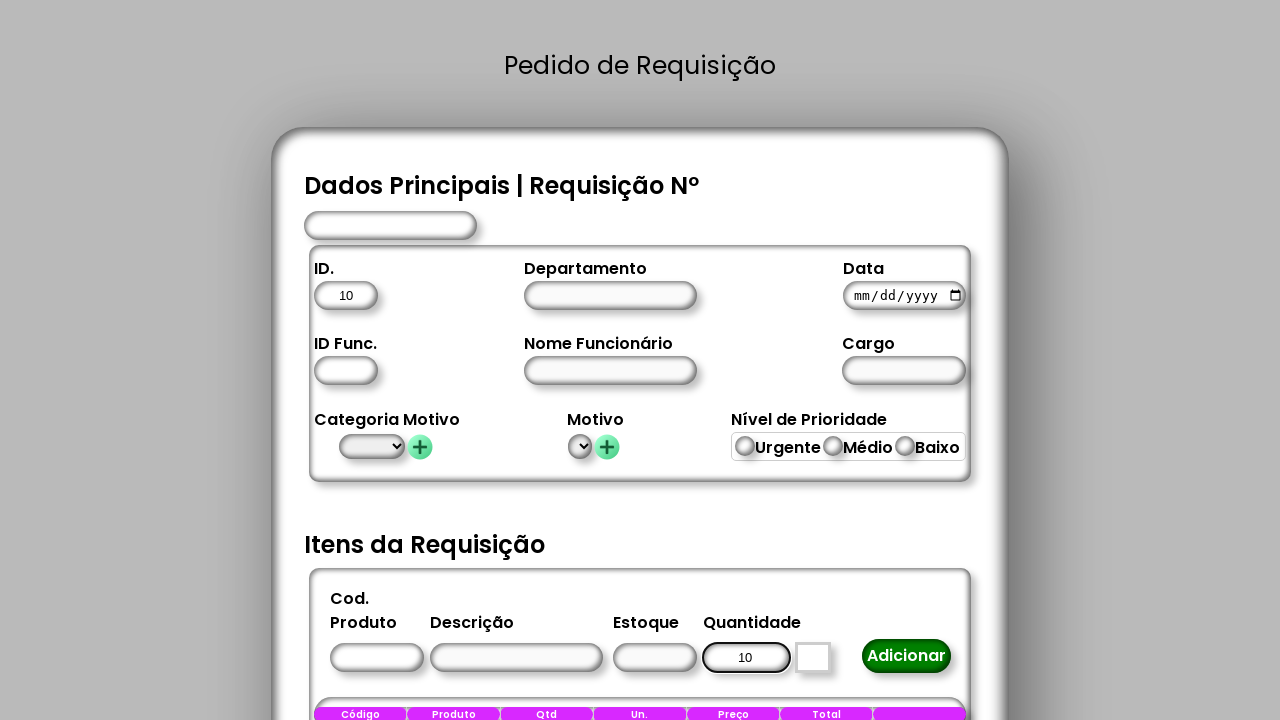